Tests dropdown functionality by getting all options, verifying specific options exist, and selecting different values from the dropdown menu

Starting URL: https://demoqa.com/select-menu

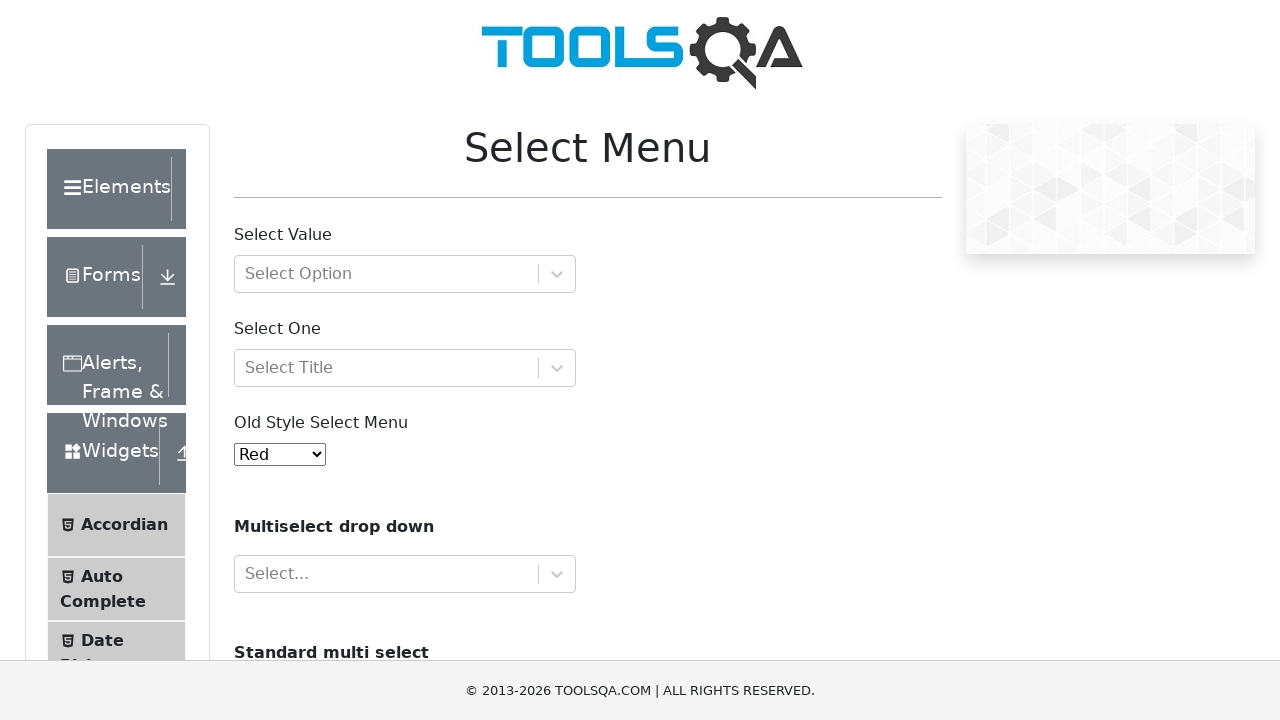

Located the dropdown element with id 'oldSelectMenu'
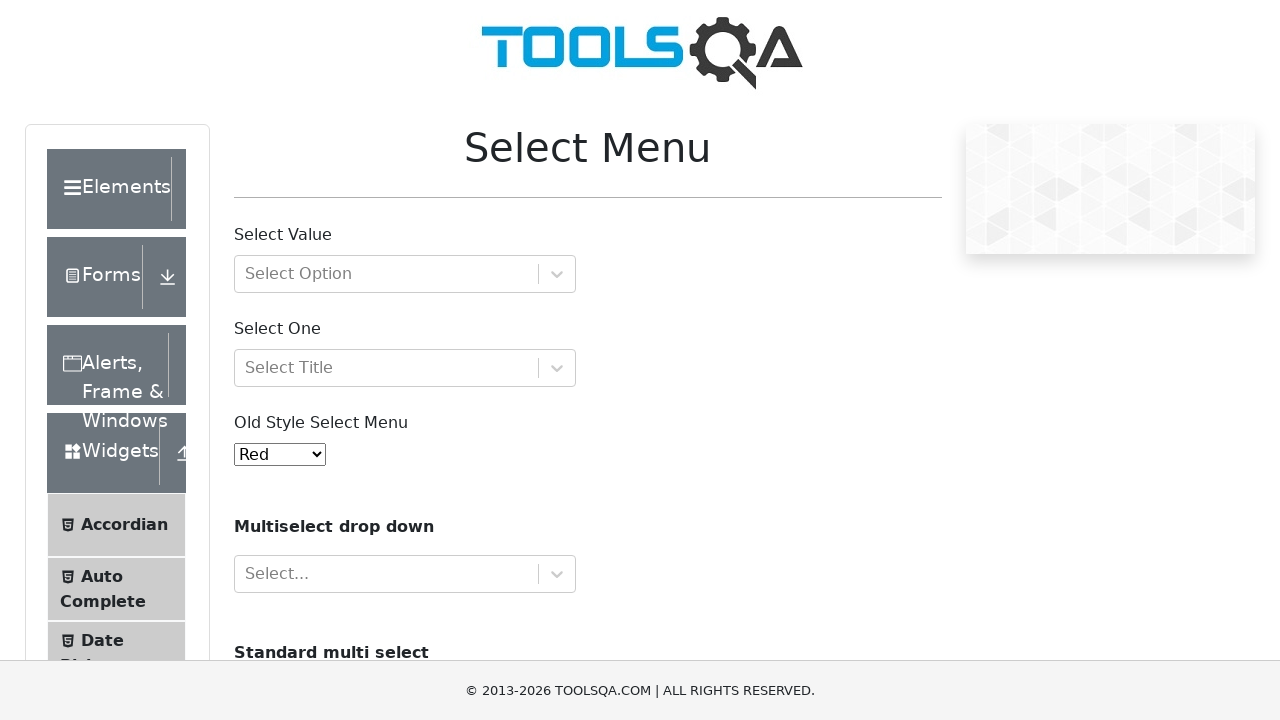

Retrieved all dropdown options: ['Red', 'Blue', 'Green', 'Yellow', 'Purple', 'Black', 'White', 'Voilet', 'Indigo', 'Magenta', 'Aqua']
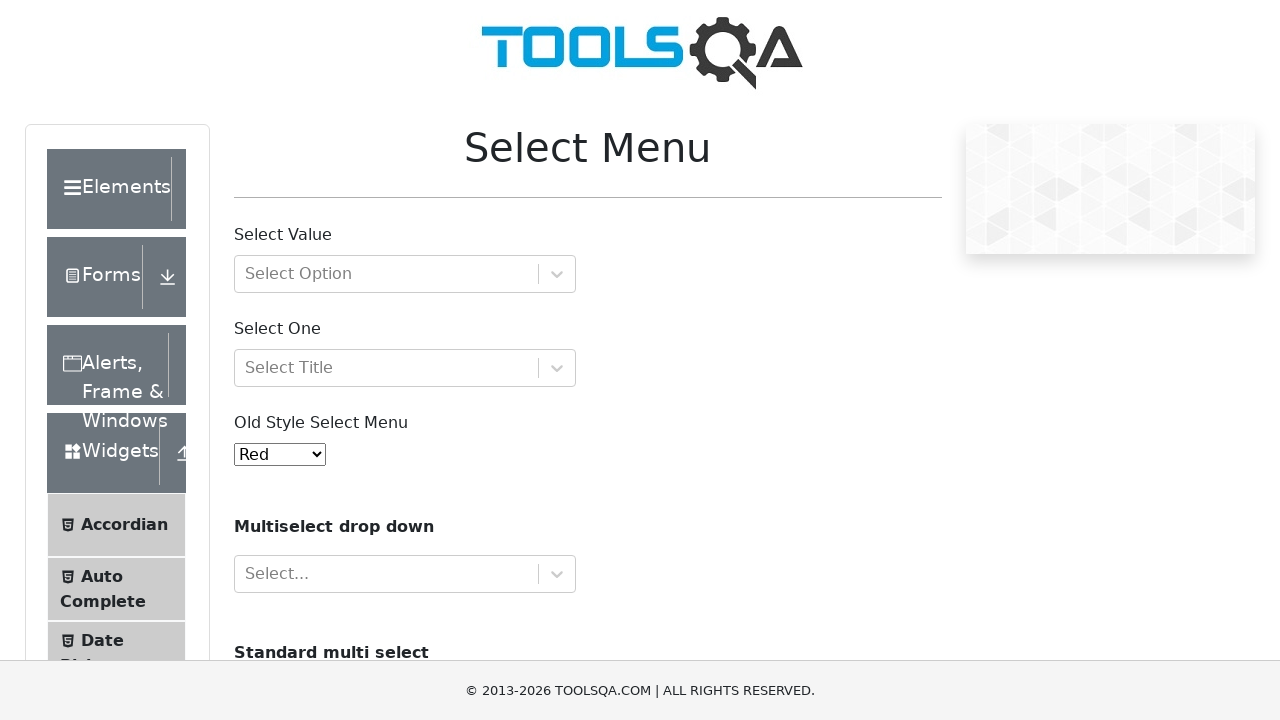

Selected 'Black' option from dropdown on select#oldSelectMenu
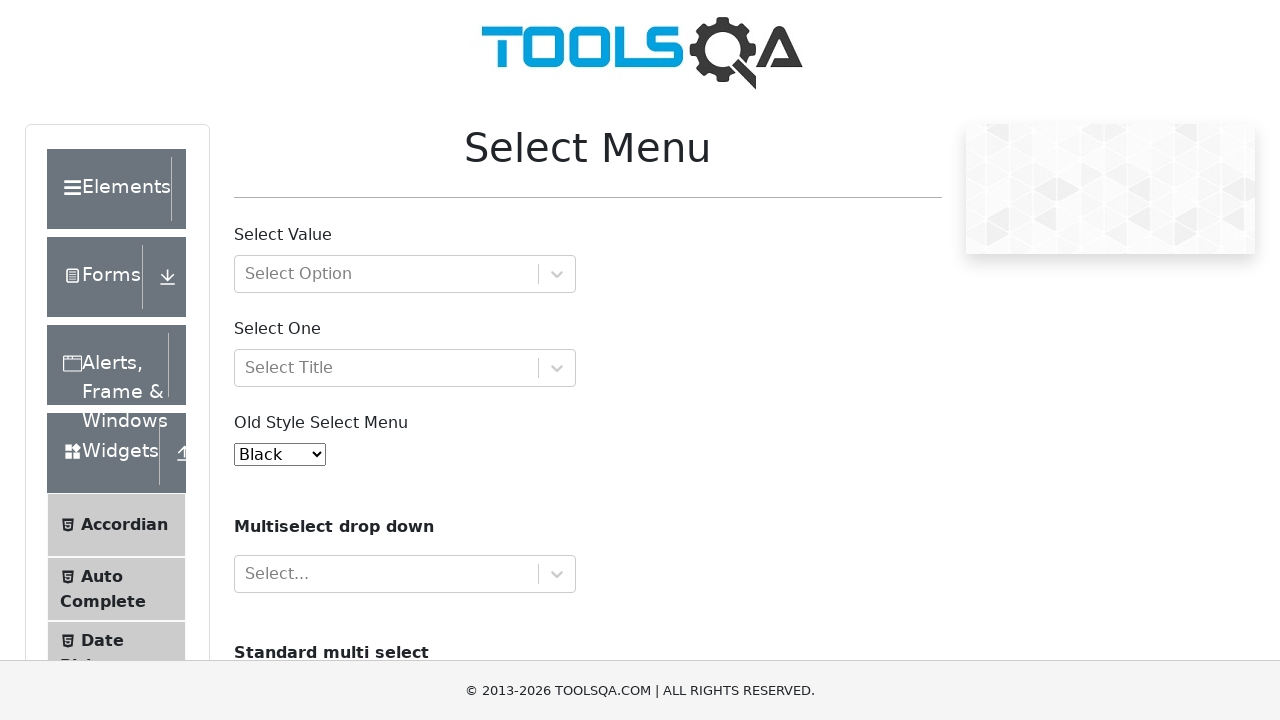

Retrieved selected value: 5
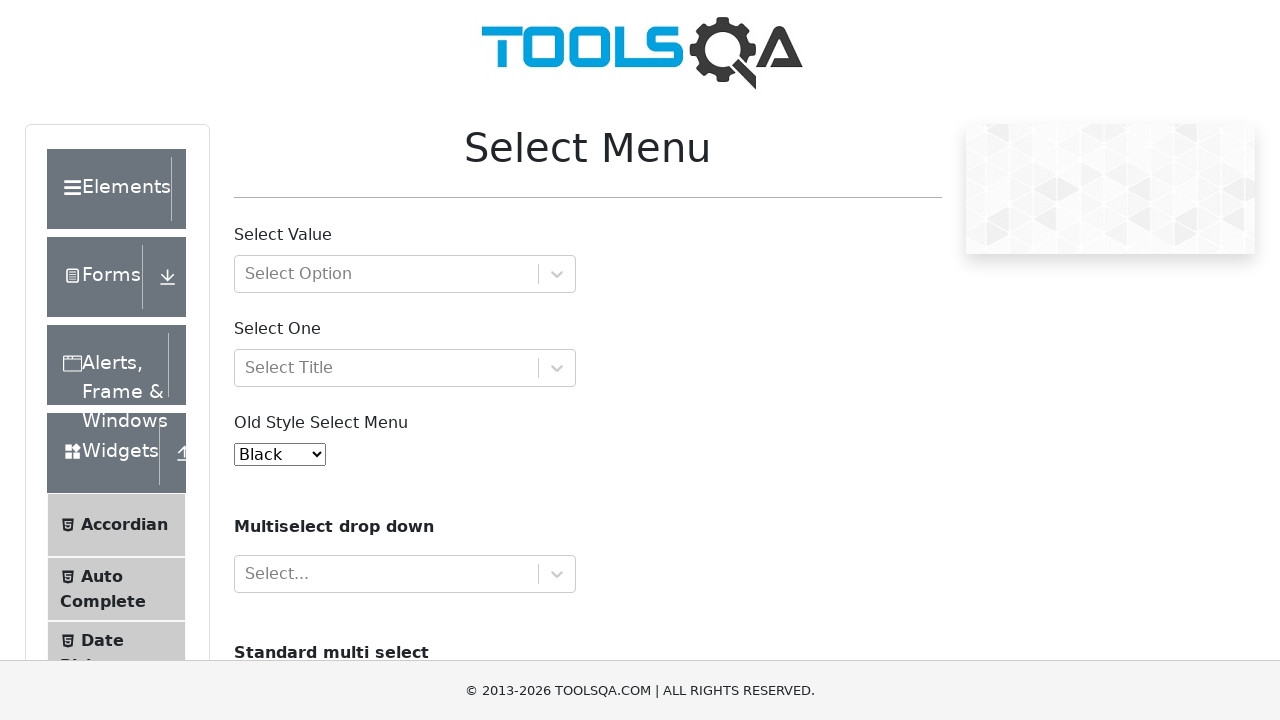

Retrieved selected option text: Black
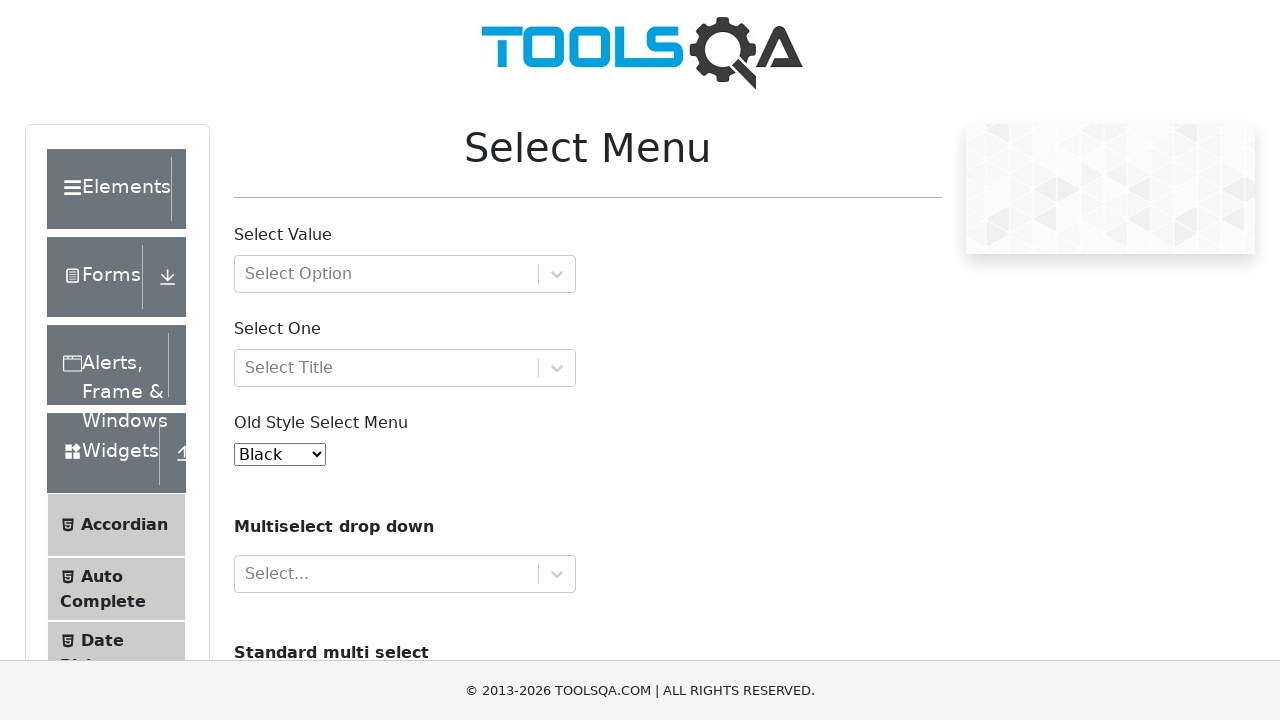

Verified that 'Black' option is correctly selected
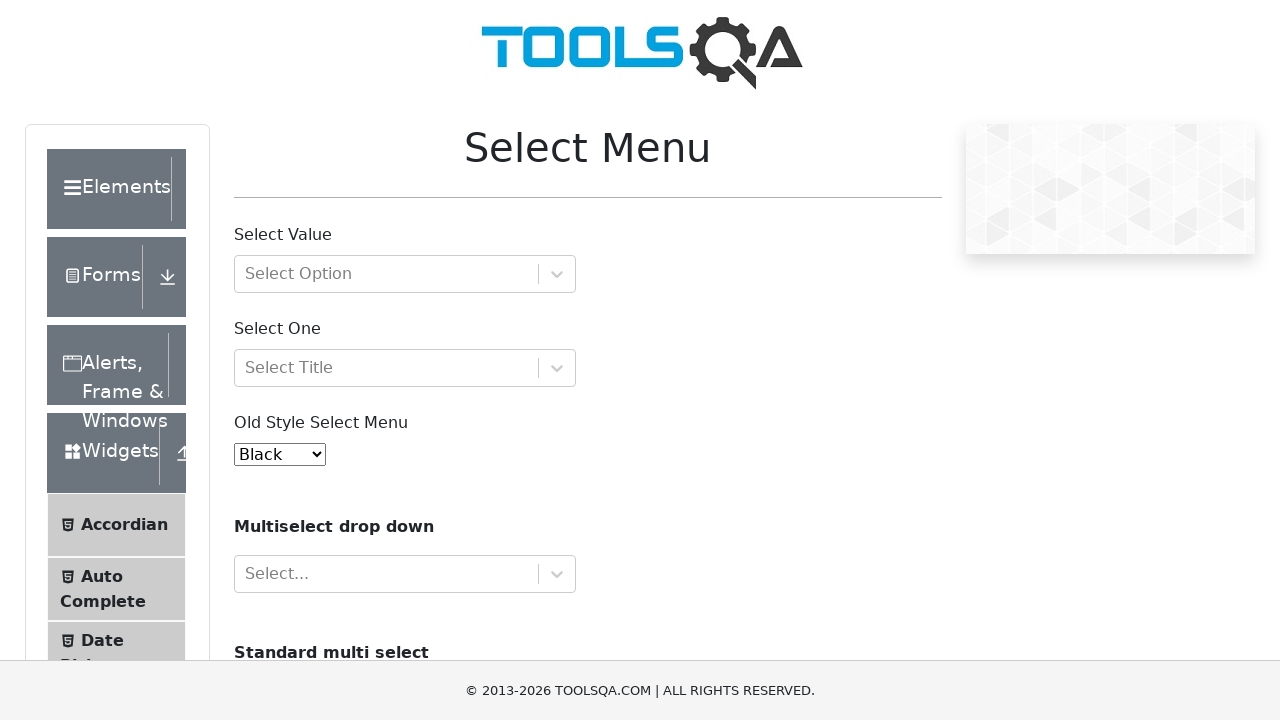

Selected option at index 3 ('Yellow') from dropdown on select#oldSelectMenu
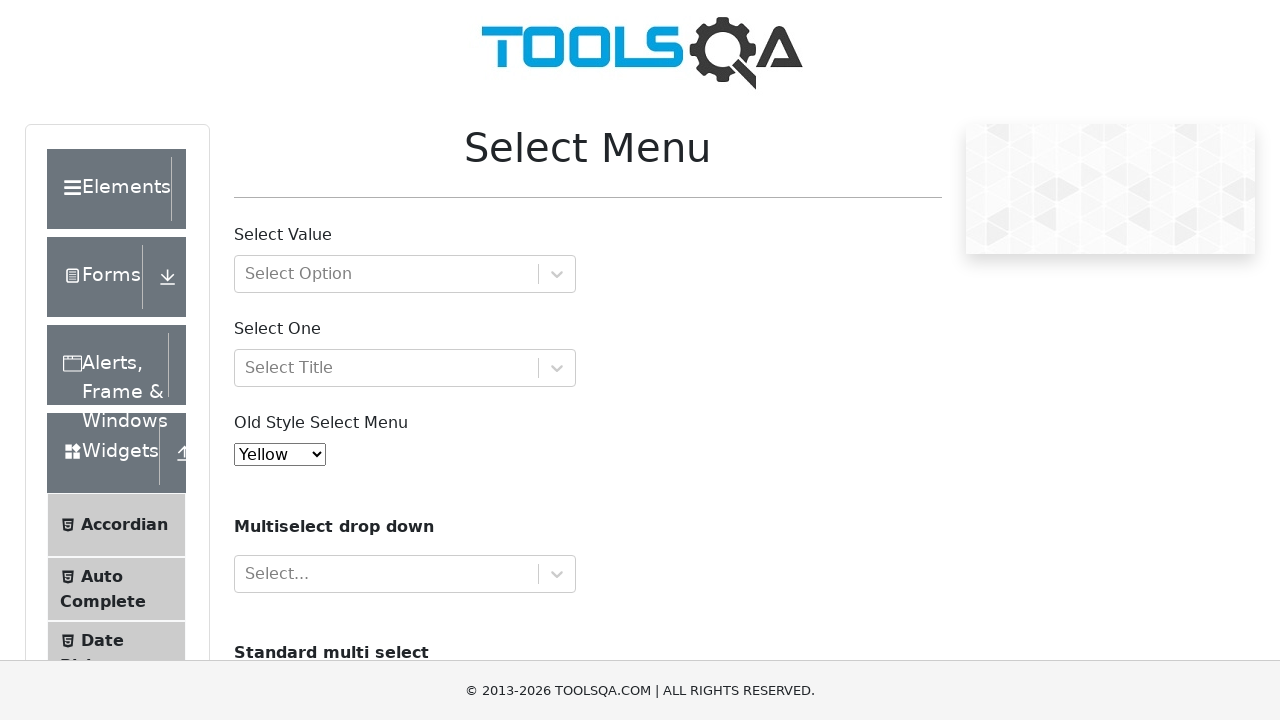

Retrieved selected value: 3
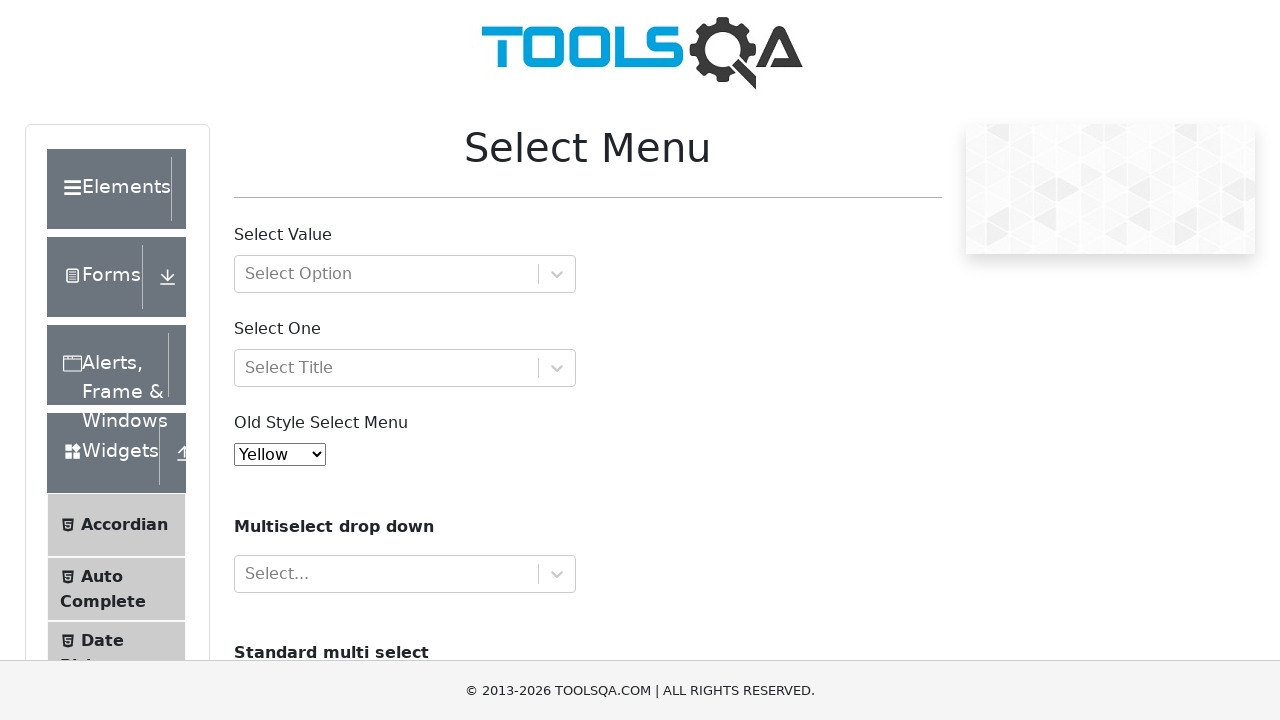

Retrieved selected option text: Yellow
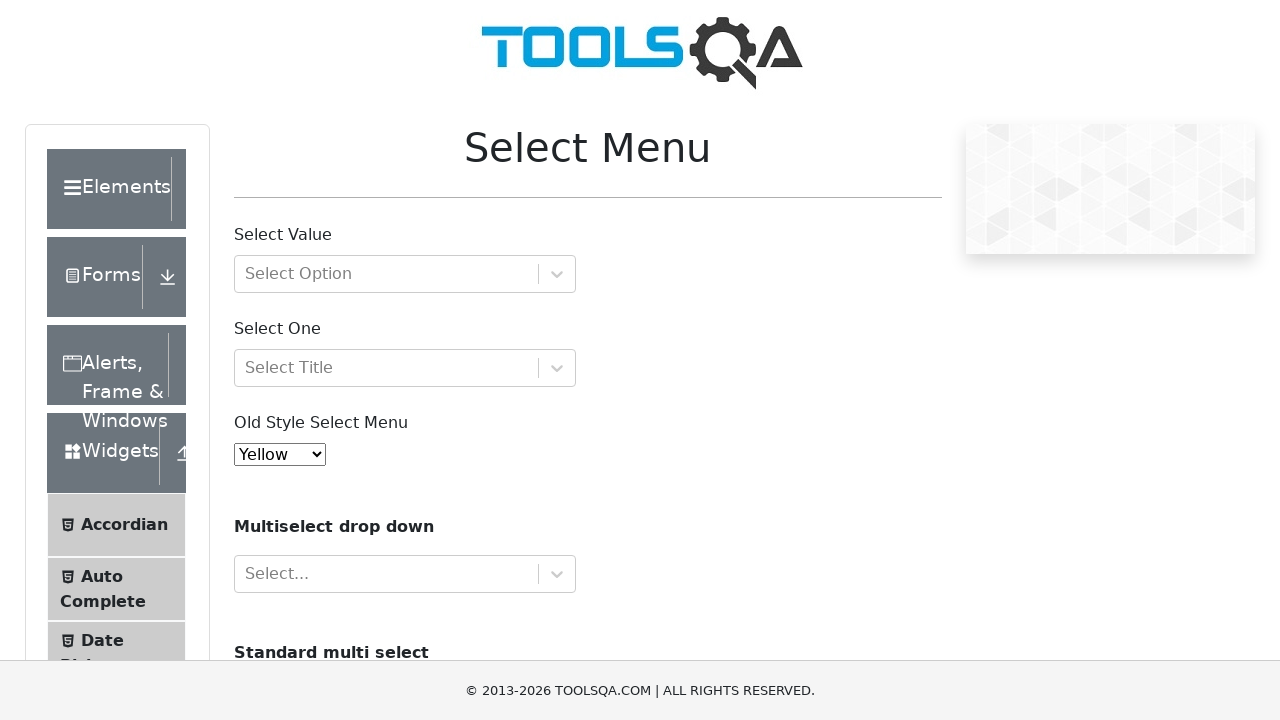

Verified that 'Yellow' option is correctly selected
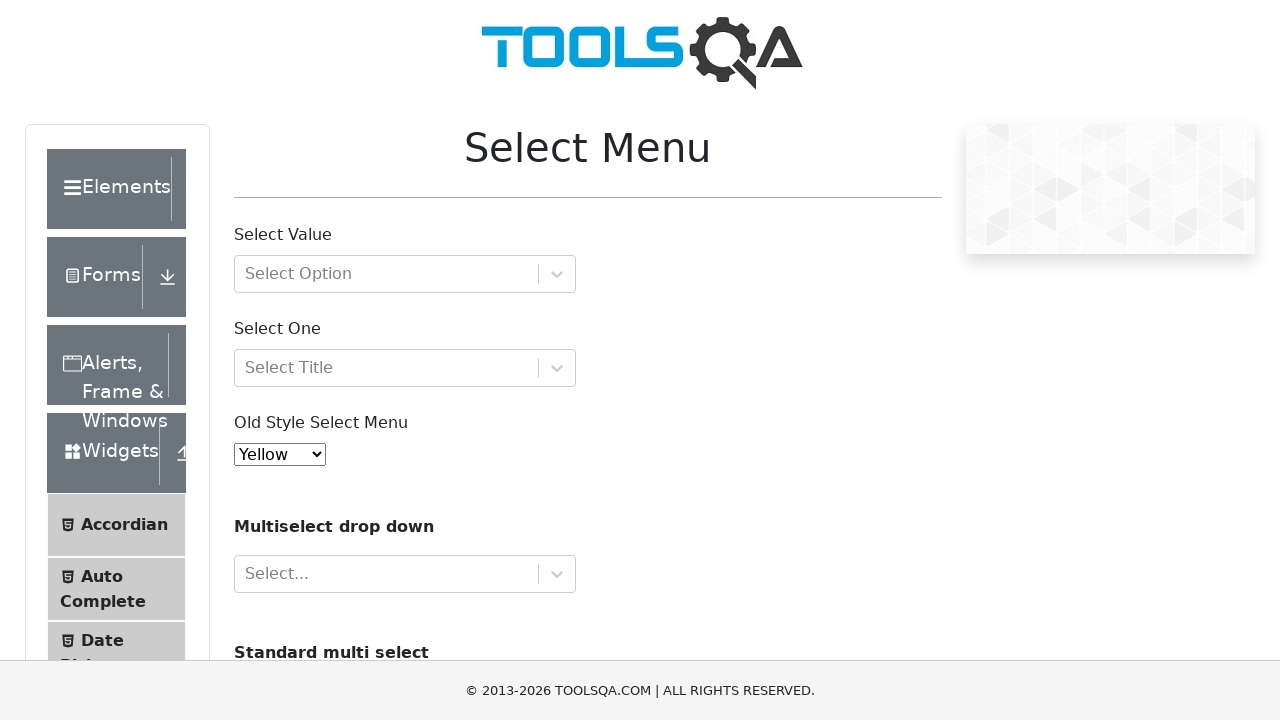

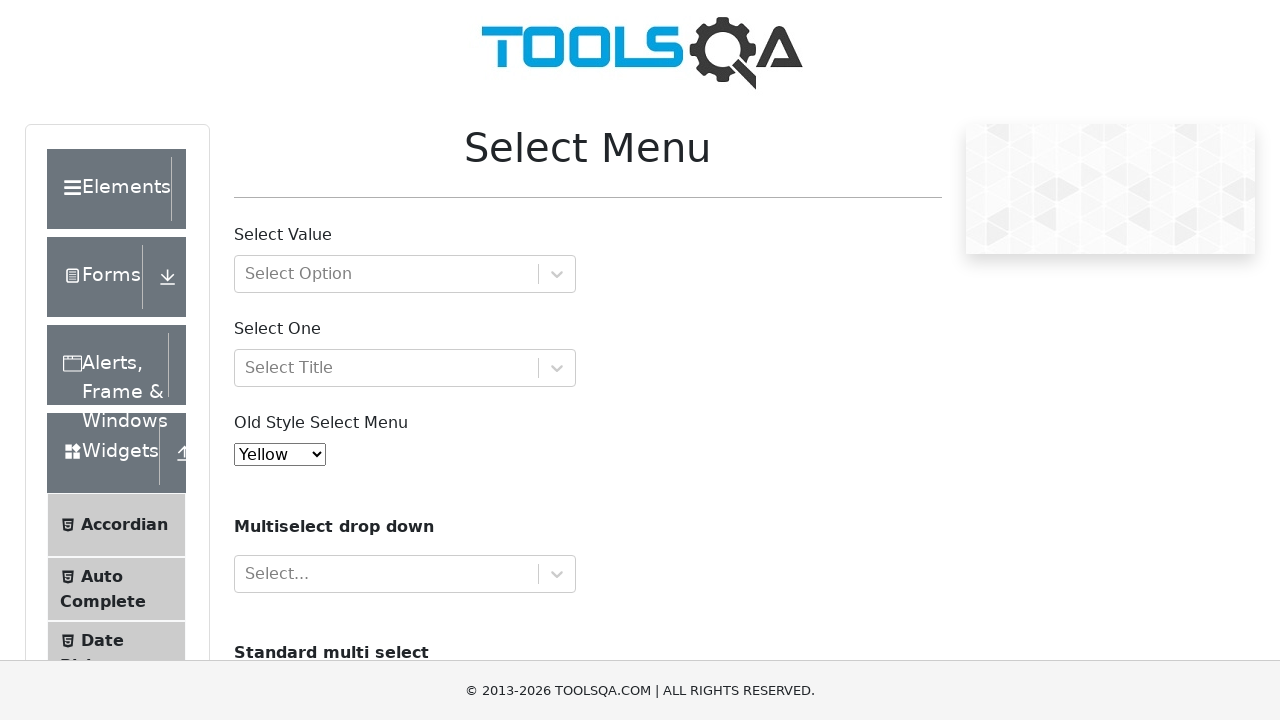